Navigates to an automation practice website and clicks on a registration element to demonstrate element finding functionality

Starting URL: http://automationbykrishna.com/#

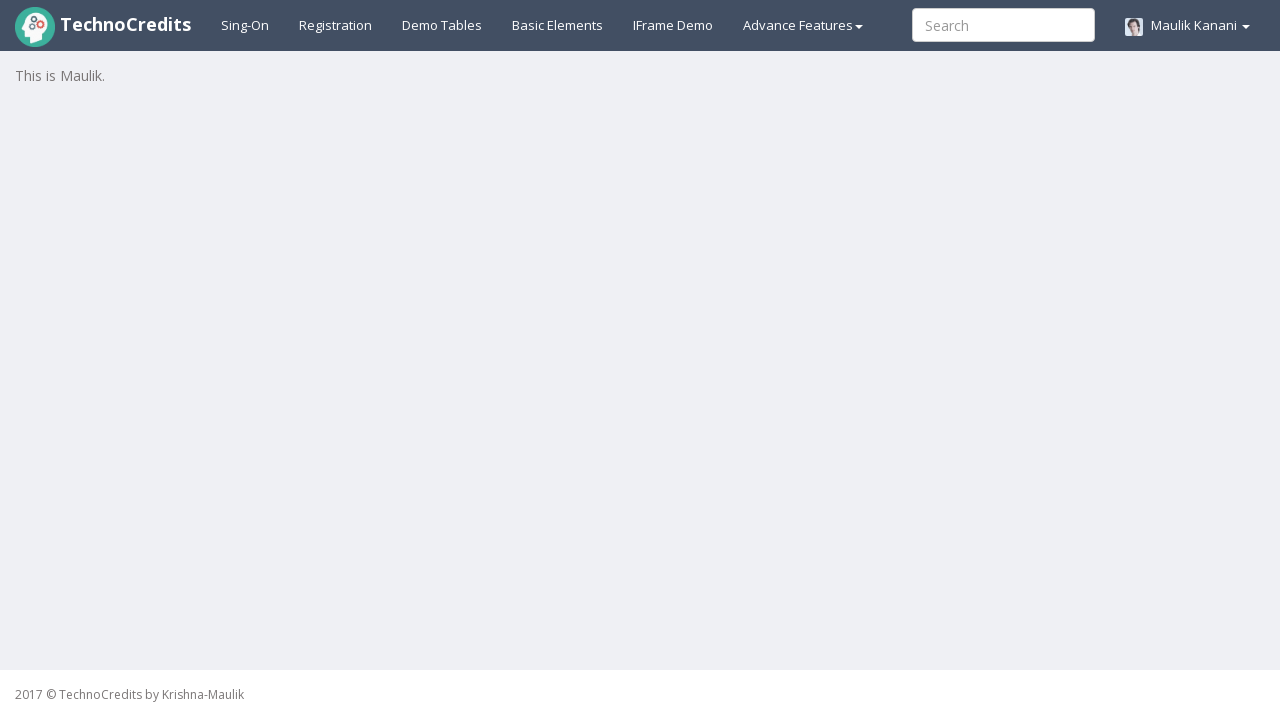

Navigated to automation practice website
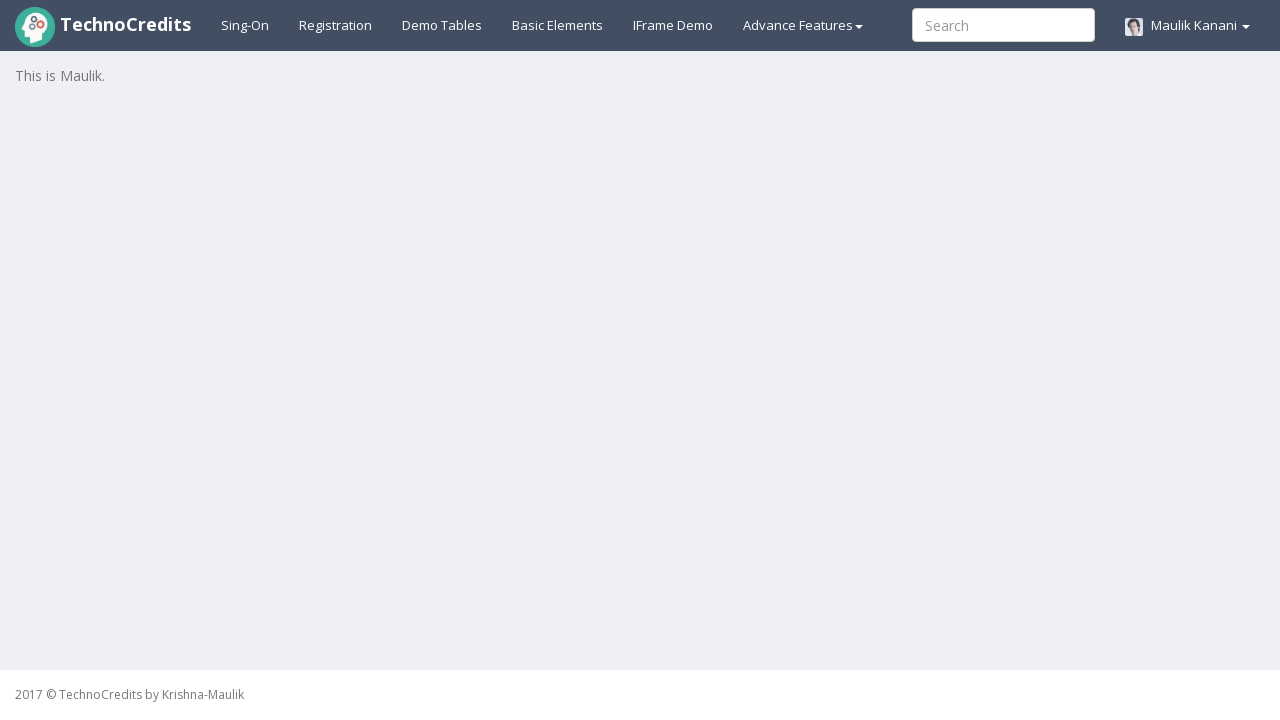

Clicked on registration element to demonstrate findElement functionality at (336, 25) on #registration2
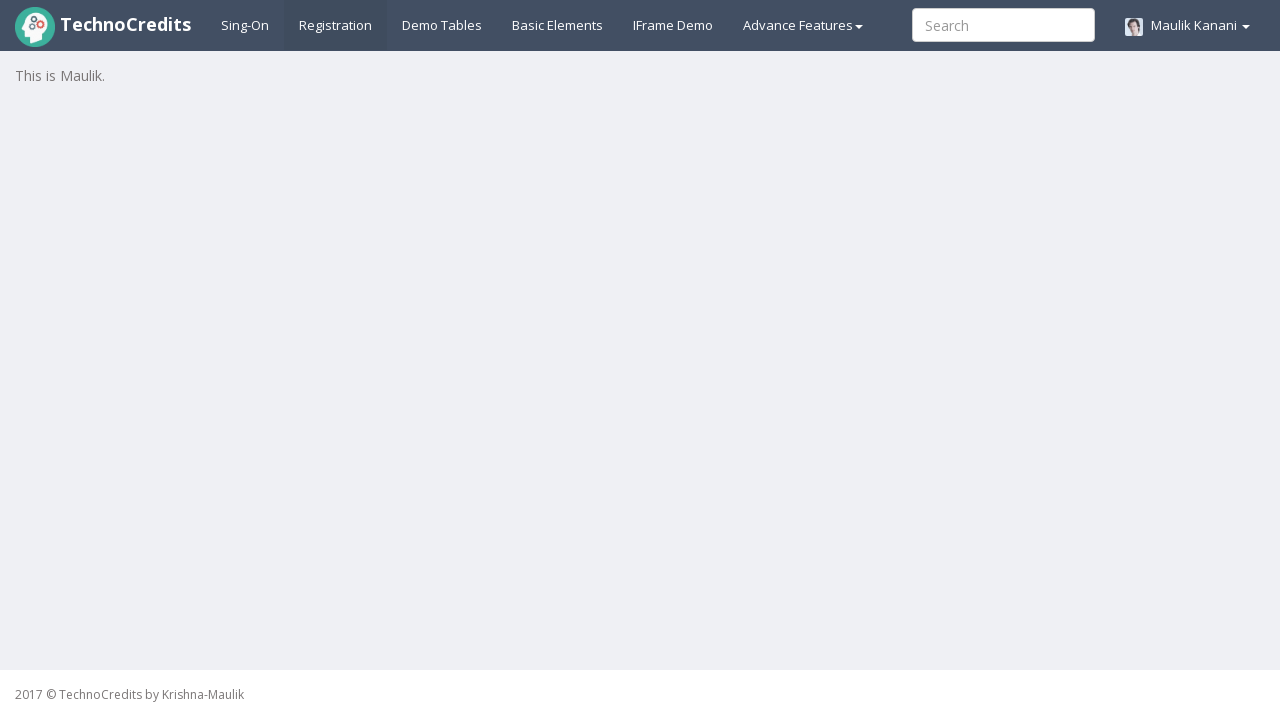

Waited 2 seconds for page to update after registration click
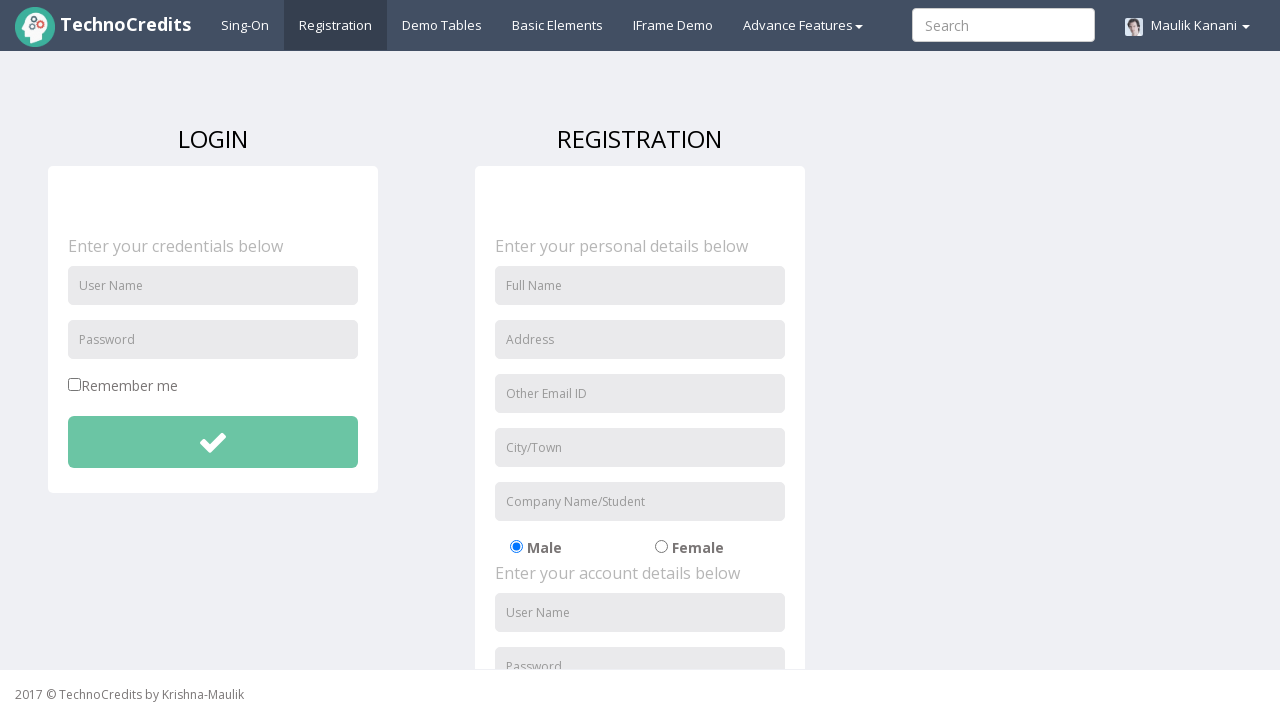

Attempted to find multiple elements using findElements locator - demonstrating element finding functionality
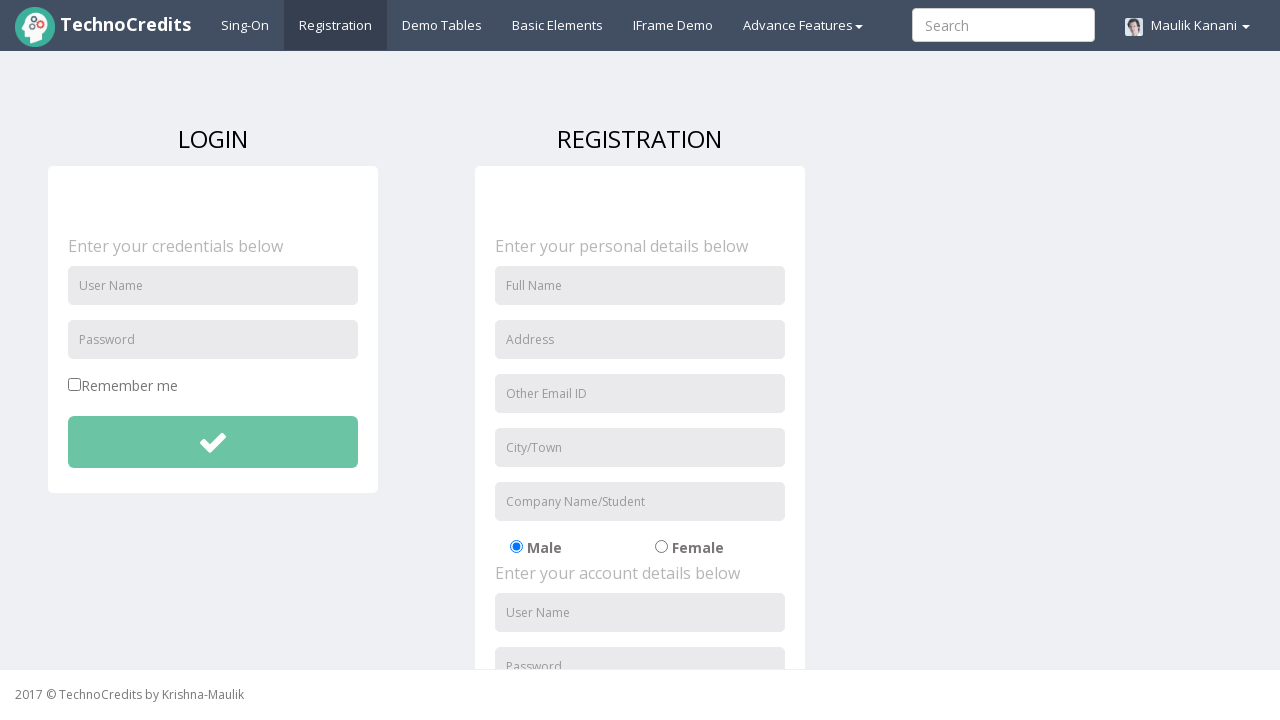

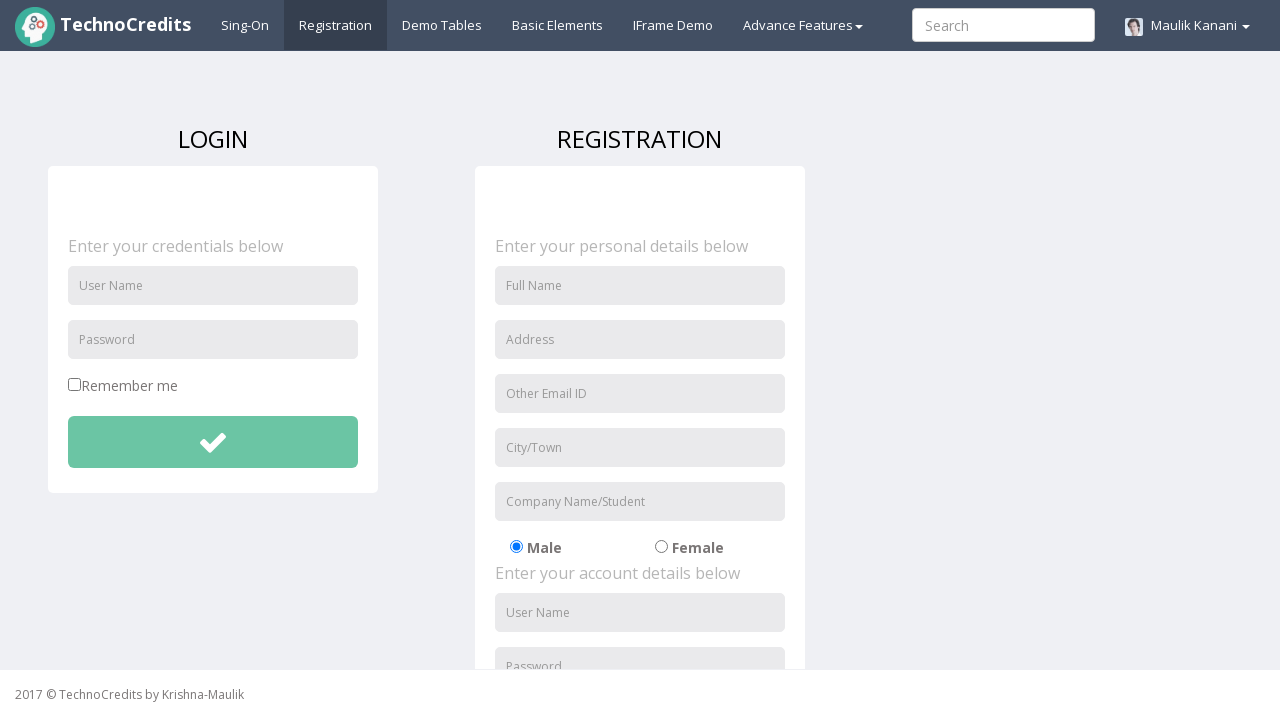